Tests scrolling functionality and verifies that the sum of values in a table column matches the displayed total amount

Starting URL: https://rahulshettyacademy.com/AutomationPractice/

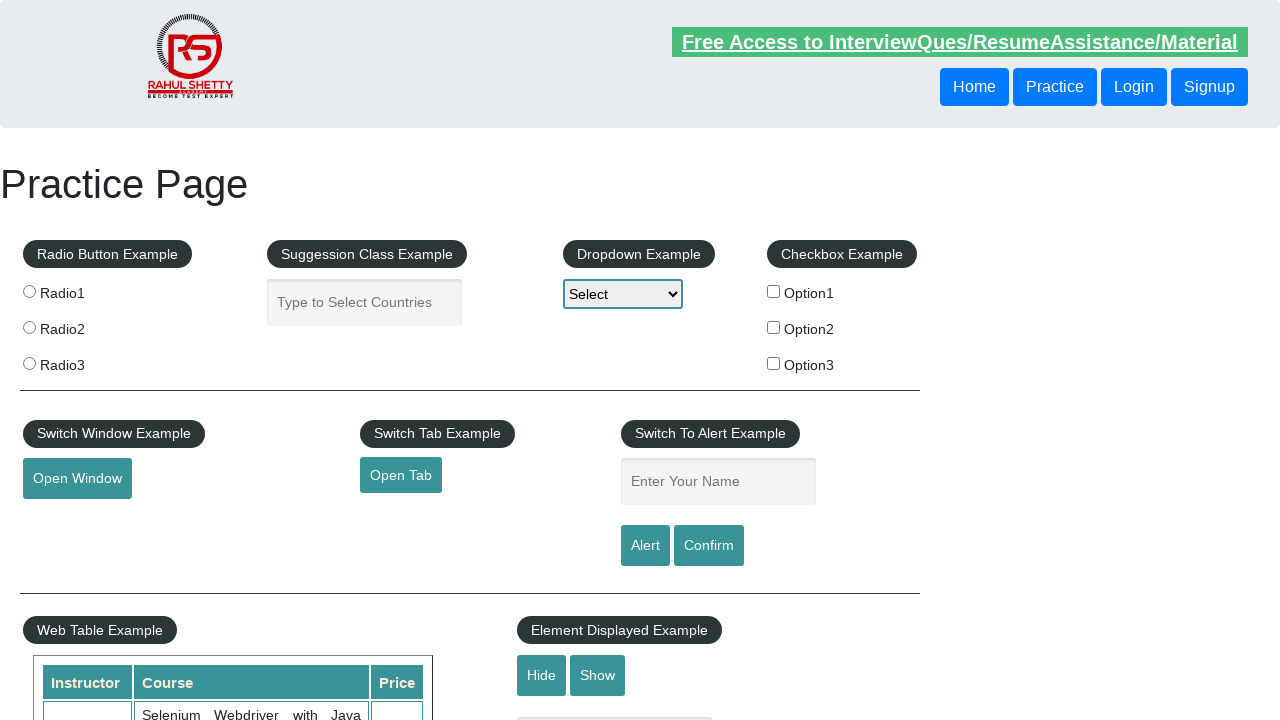

Scrolled page down by 500 pixels
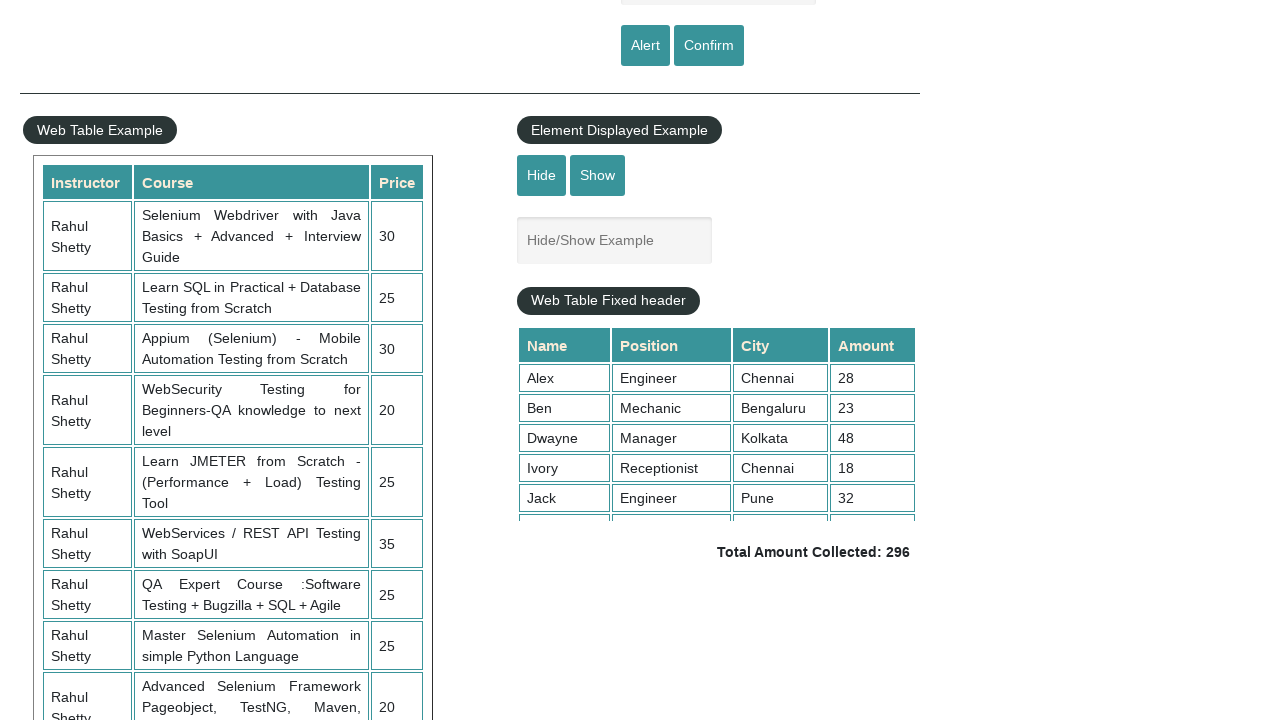

Scrolled table with fixed header to position 5000
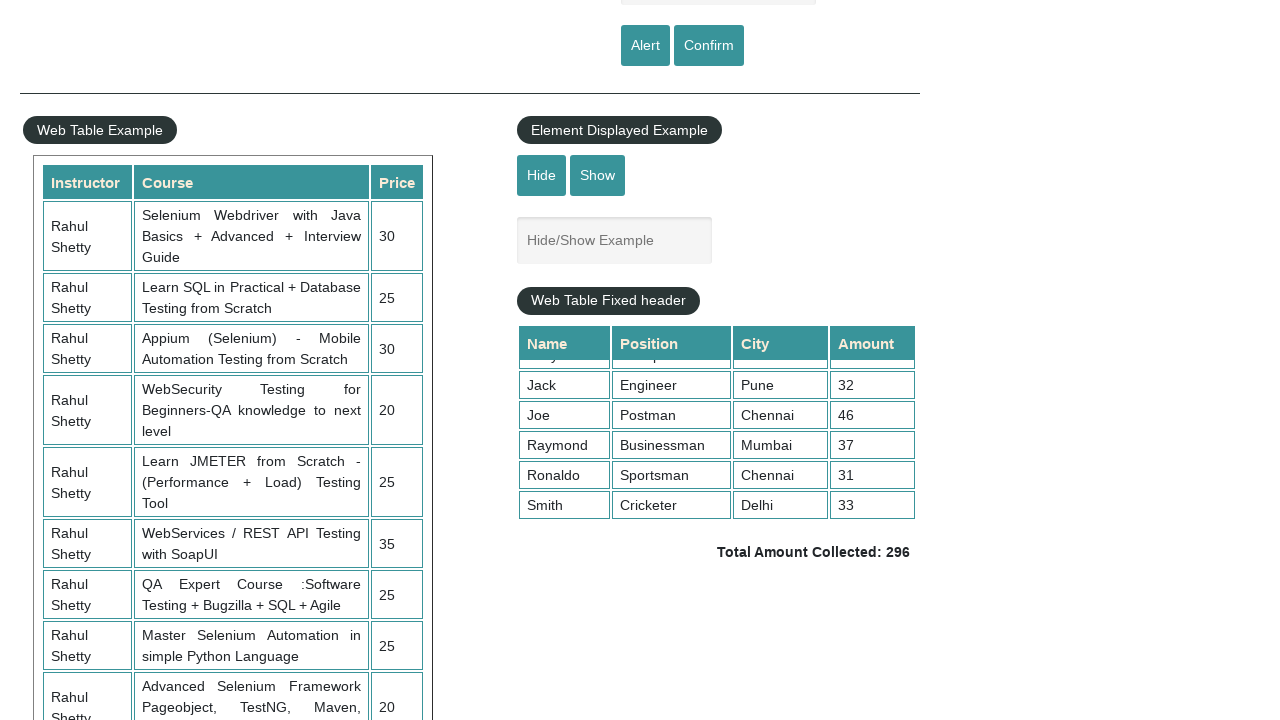

Retrieved all values from 4th column of table
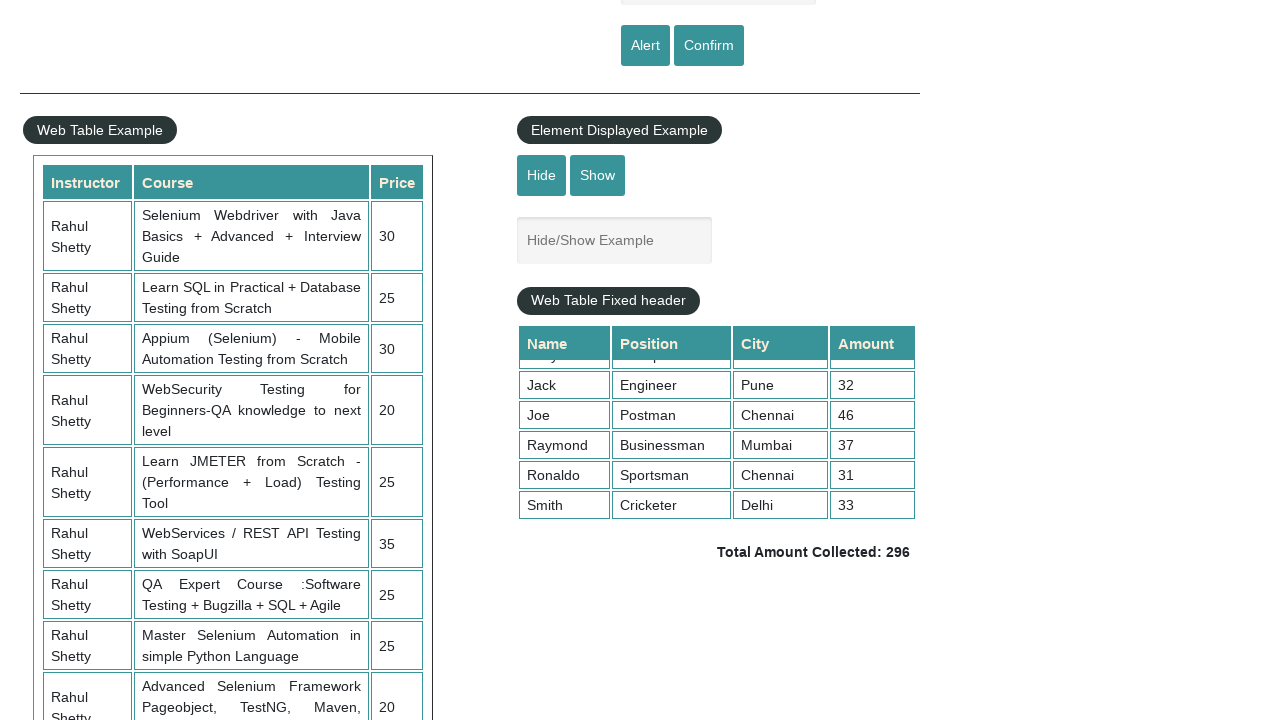

Calculated sum of table column values: 296
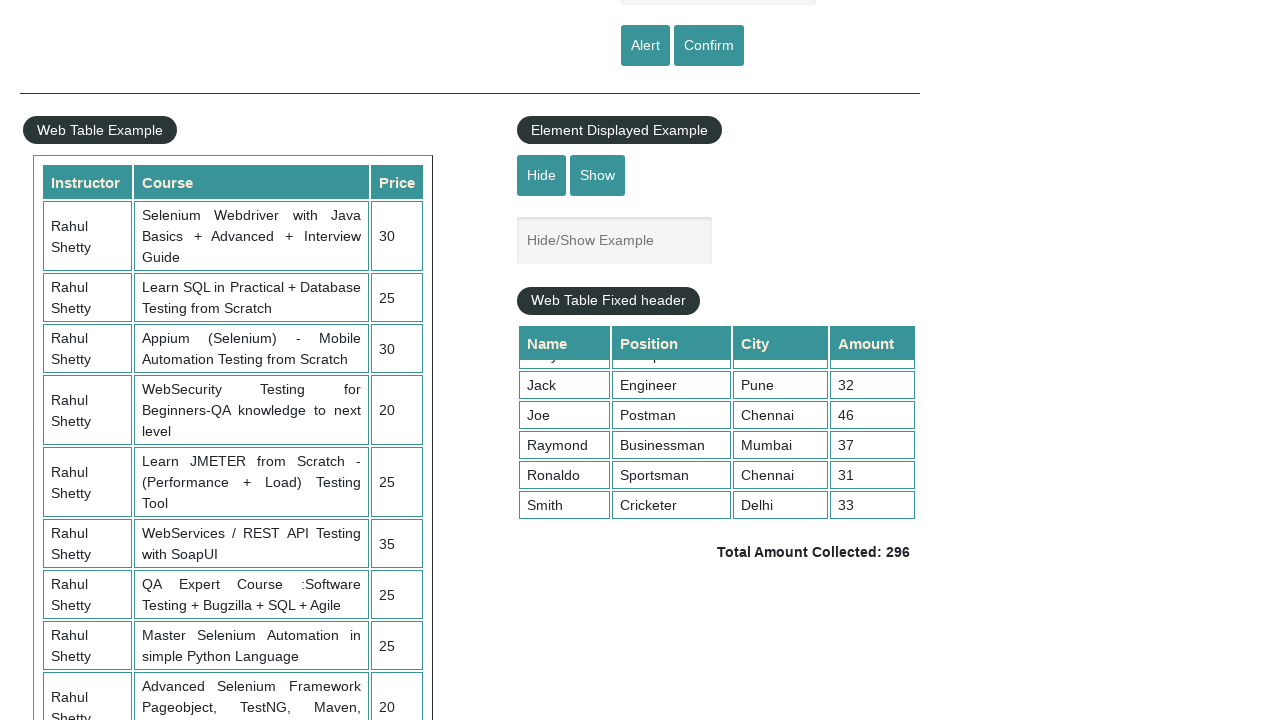

Retrieved displayed total amount text
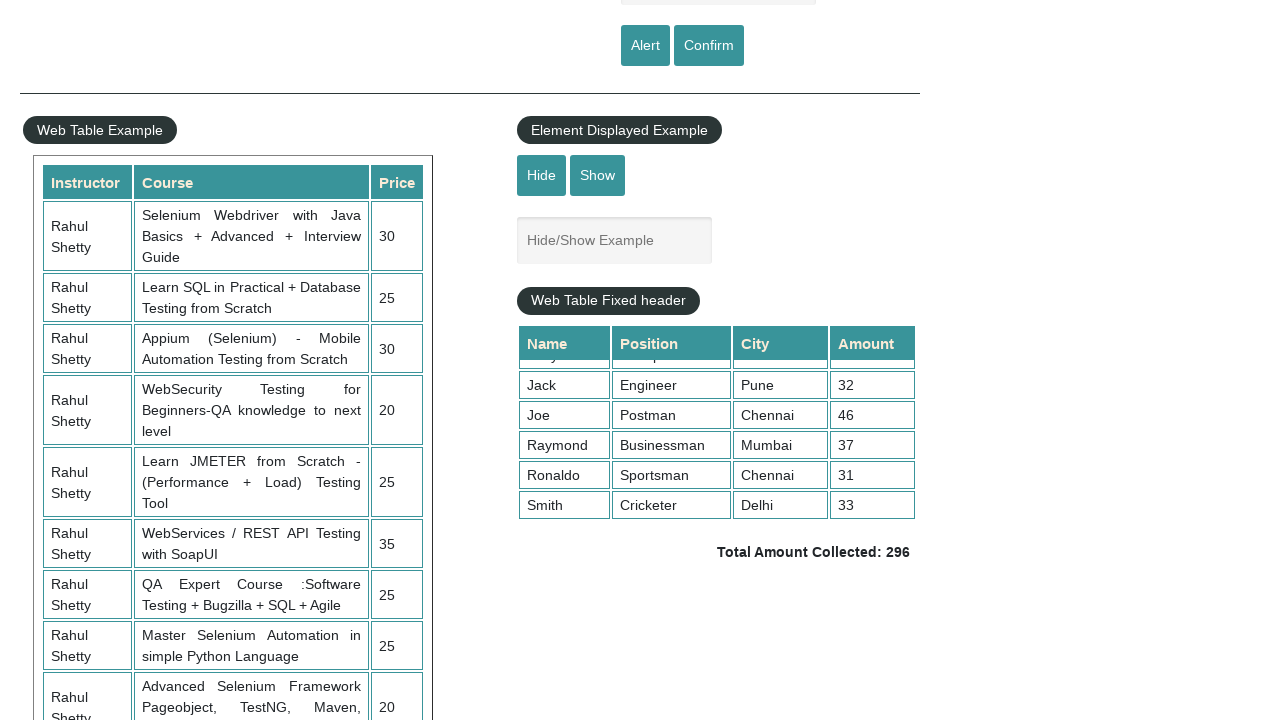

Parsed displayed total amount: 296
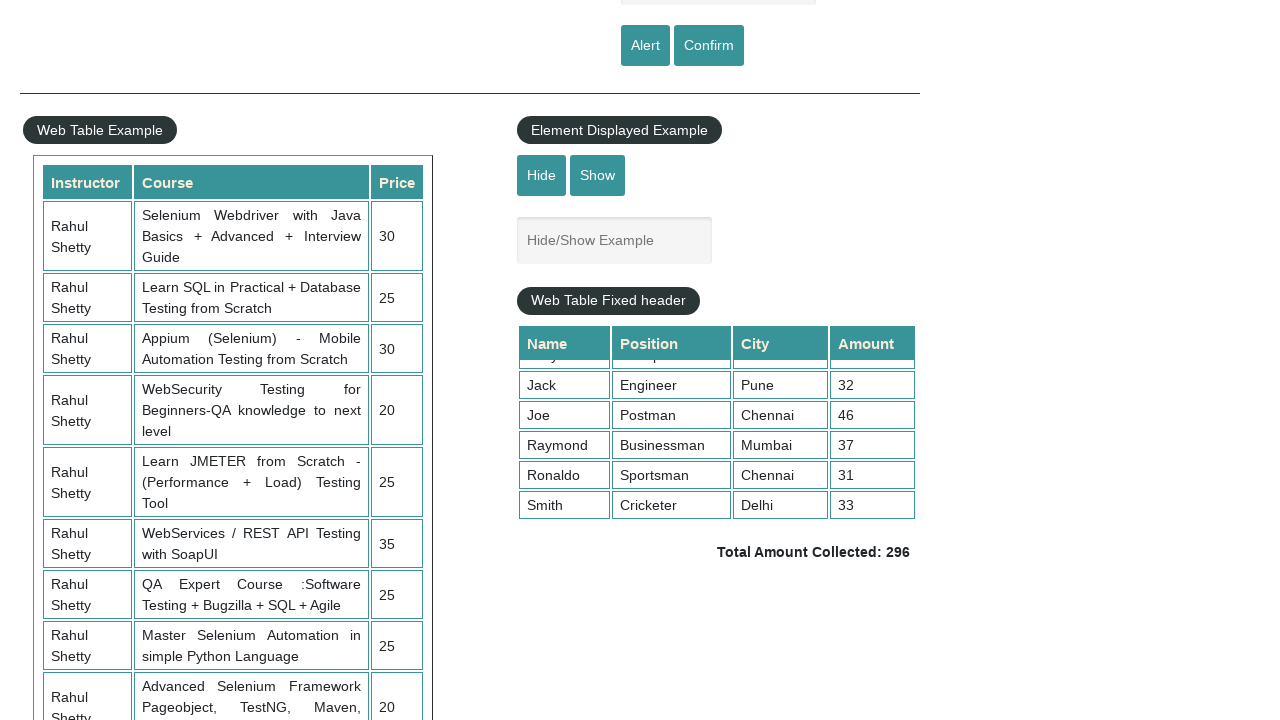

Verified calculated sum (296) matches displayed total (296)
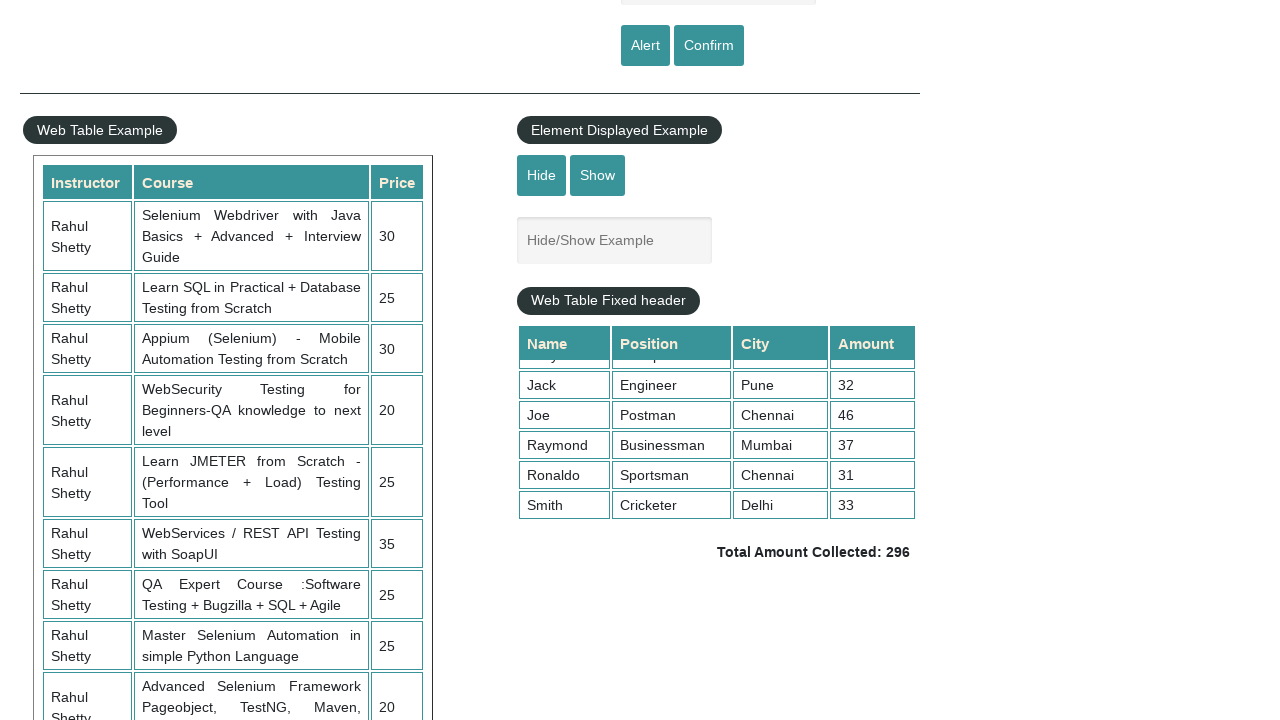

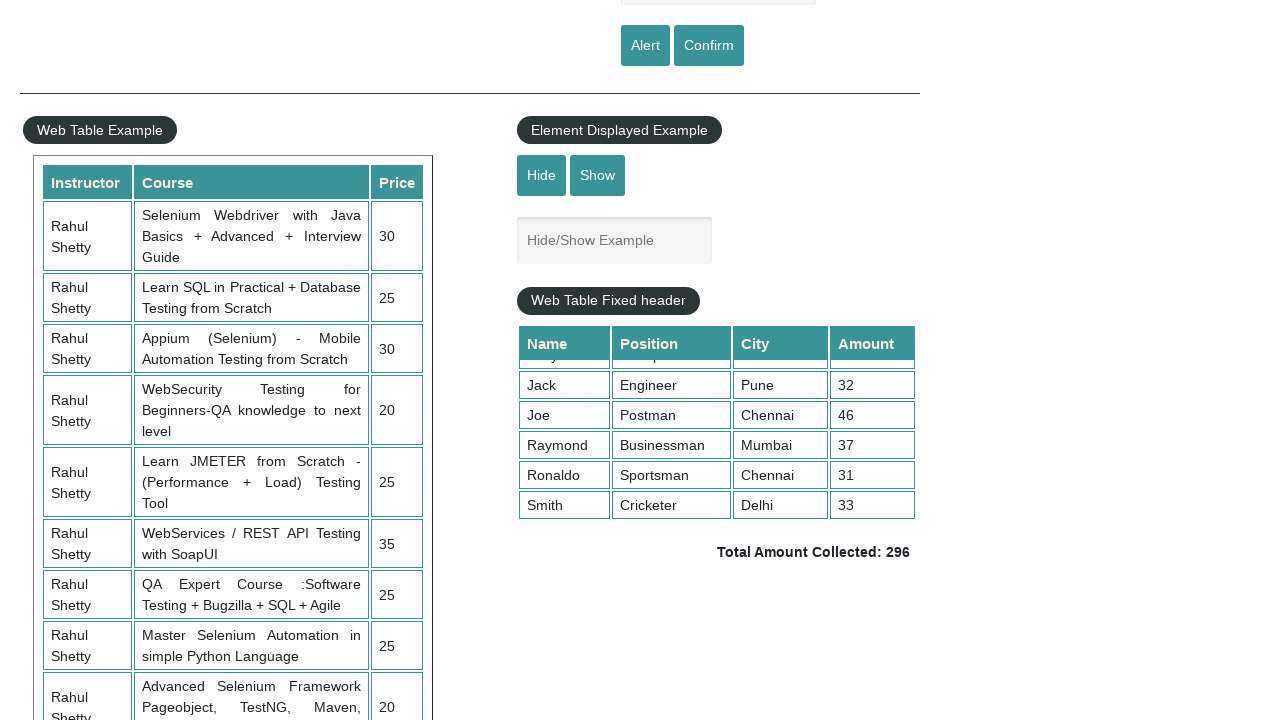